Navigates to leafground frame test page, clicks buttons inside iframes including a nested iframe, and verifies the button text changes

Starting URL: https://leafground.com/frame.xhtml

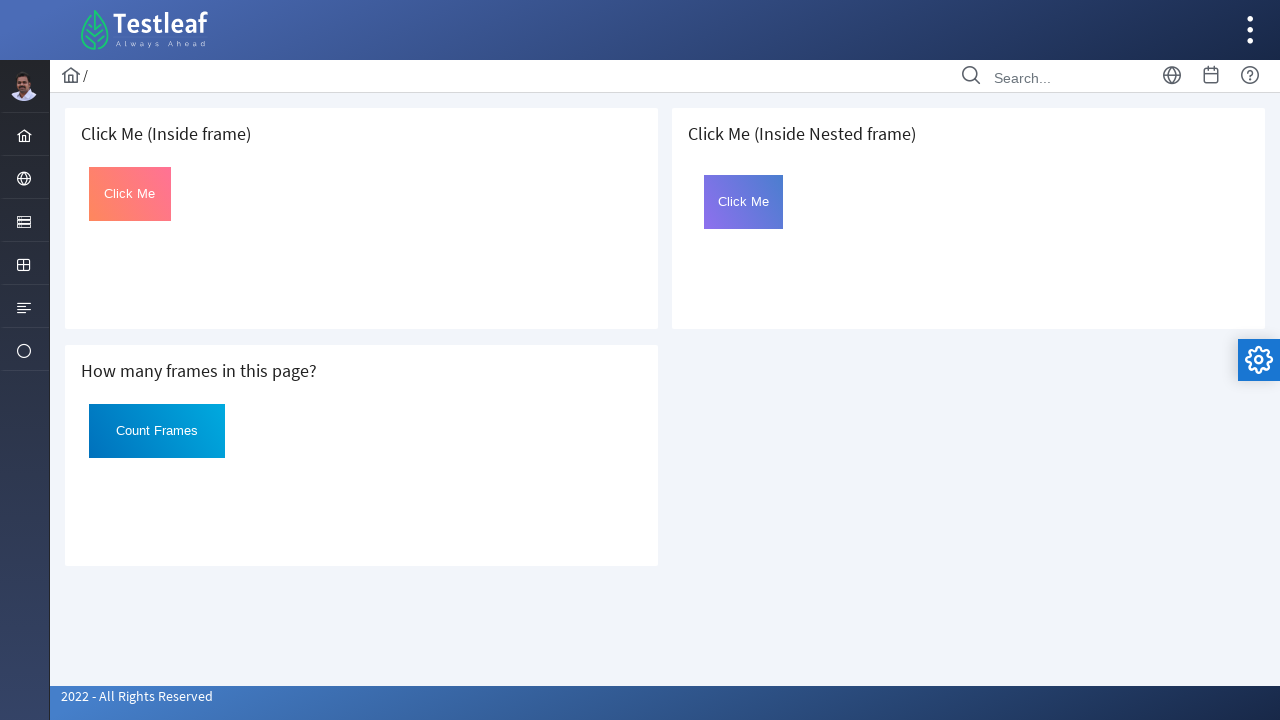

Waited for page to fully load
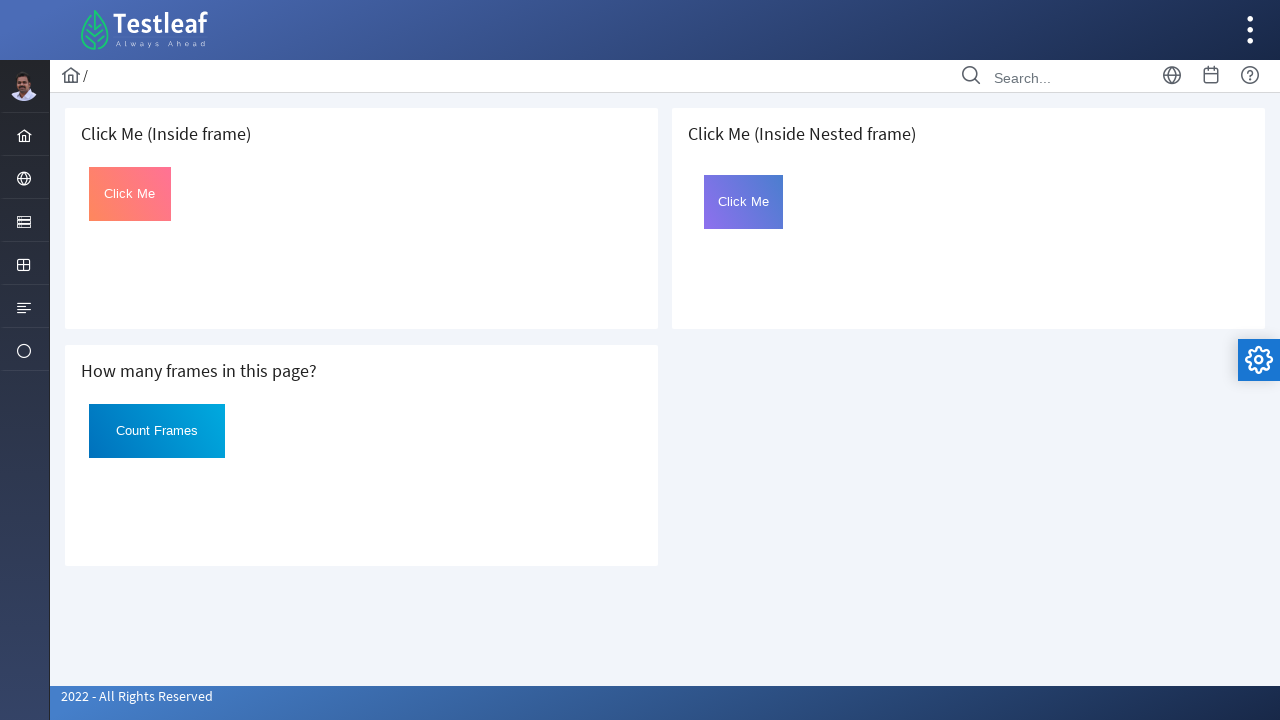

Retrieved all frames, total count: 5
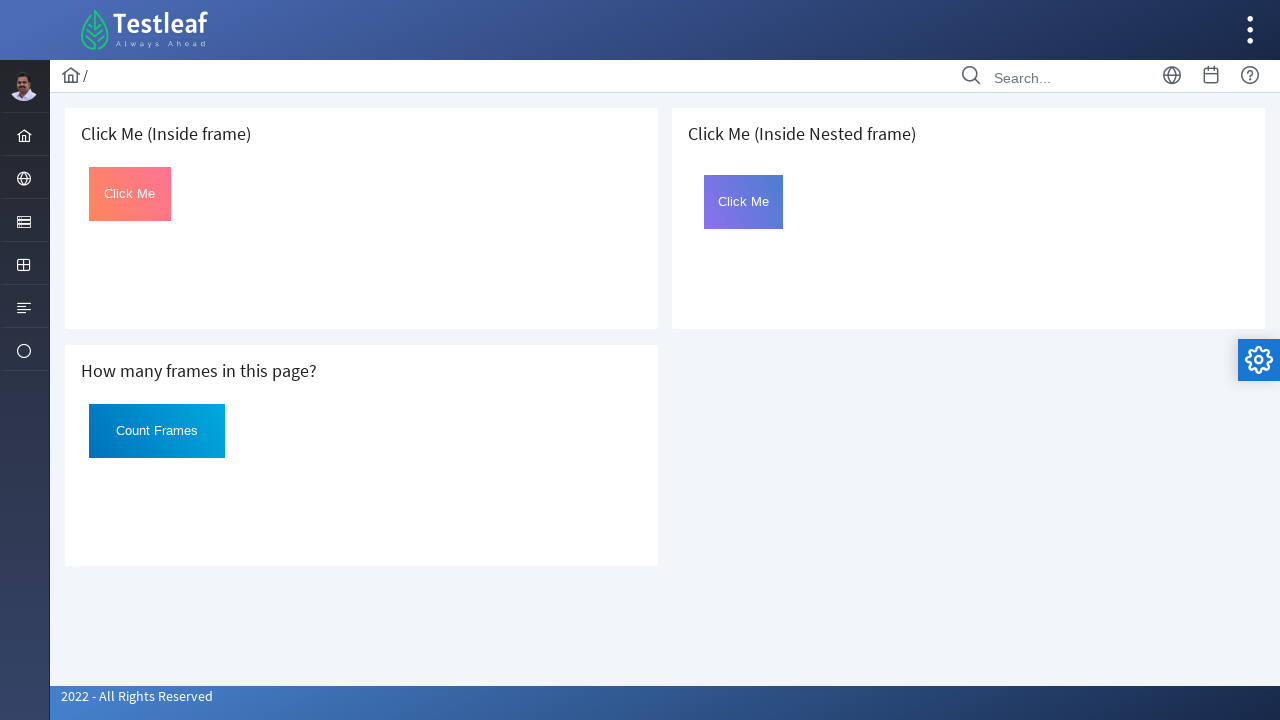

Clicked button in first iframe at (130, 194) on #Click
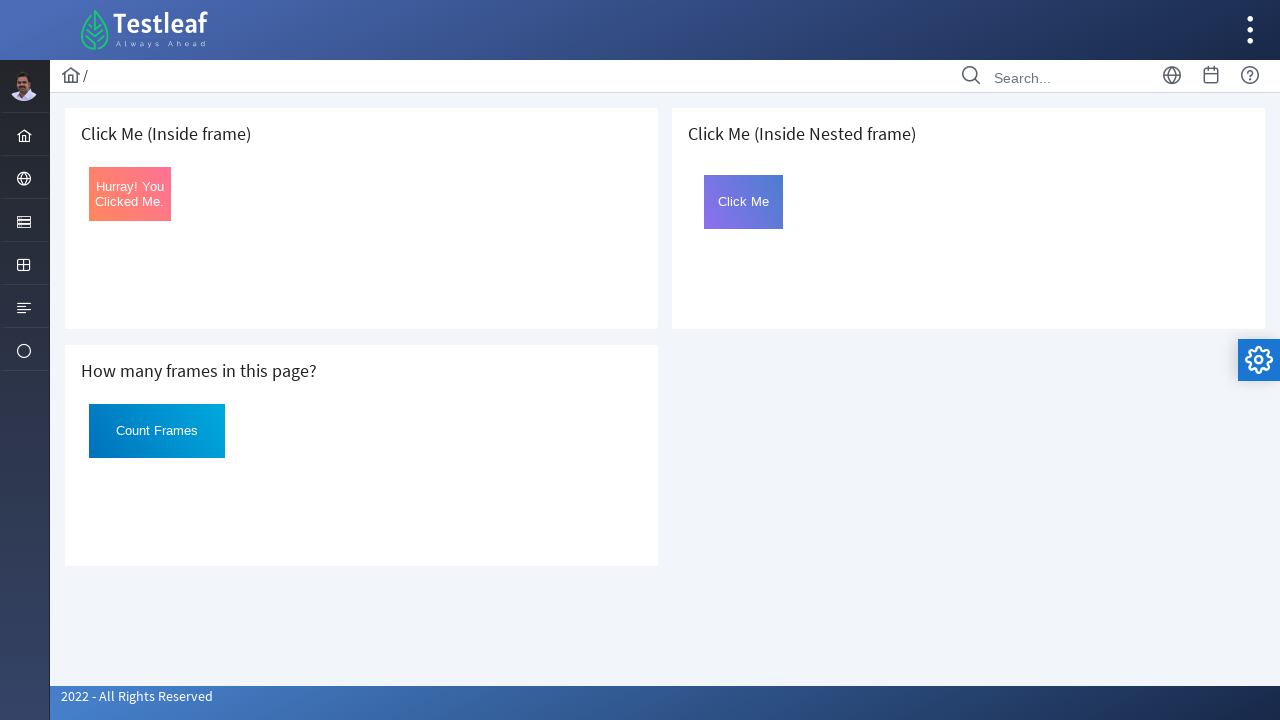

Retrieved button text from first iframe: Hurray! You Clicked Me.
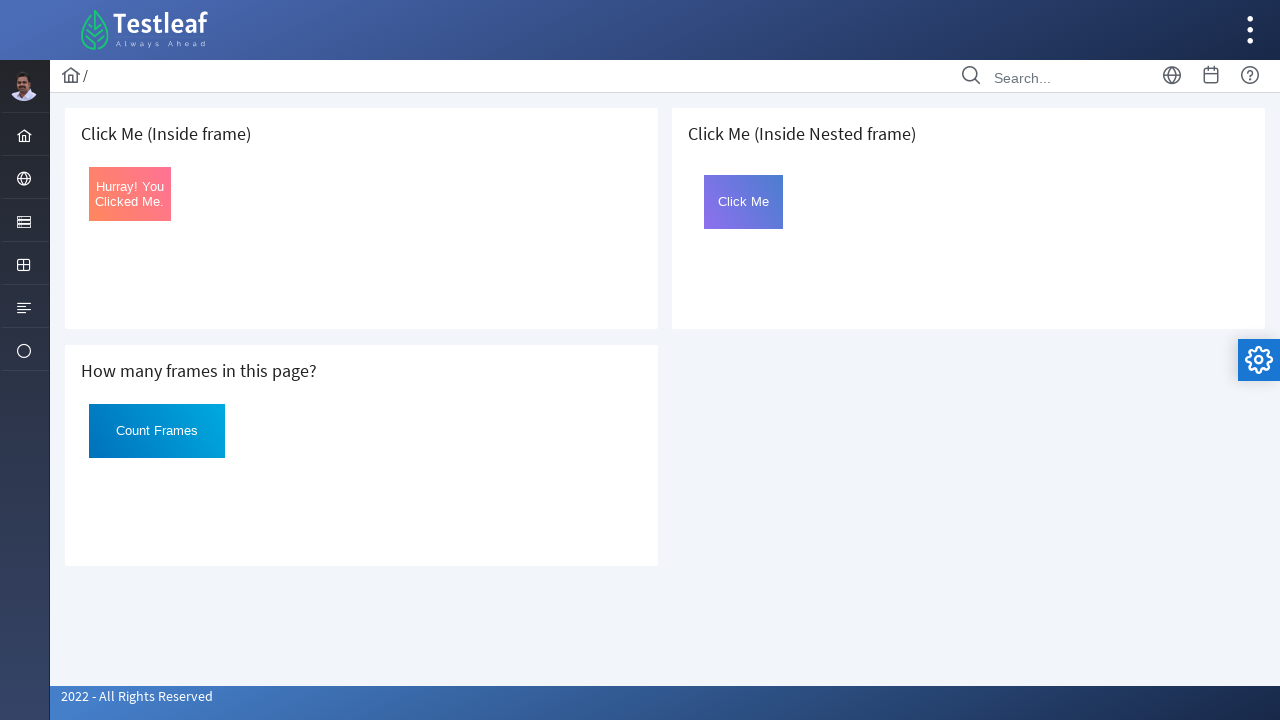

Clicked button in nested iframe at (744, 202) on #Click
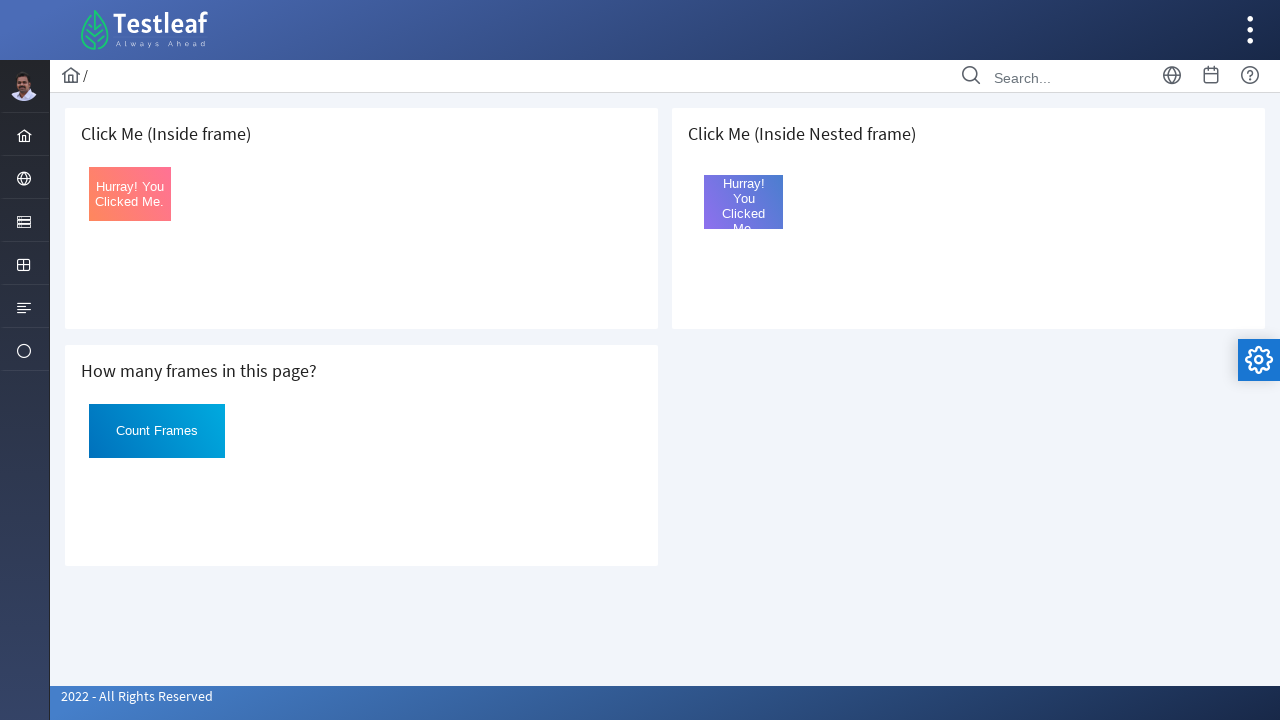

Retrieved button text from nested iframe: Hurray! You Clicked Me.
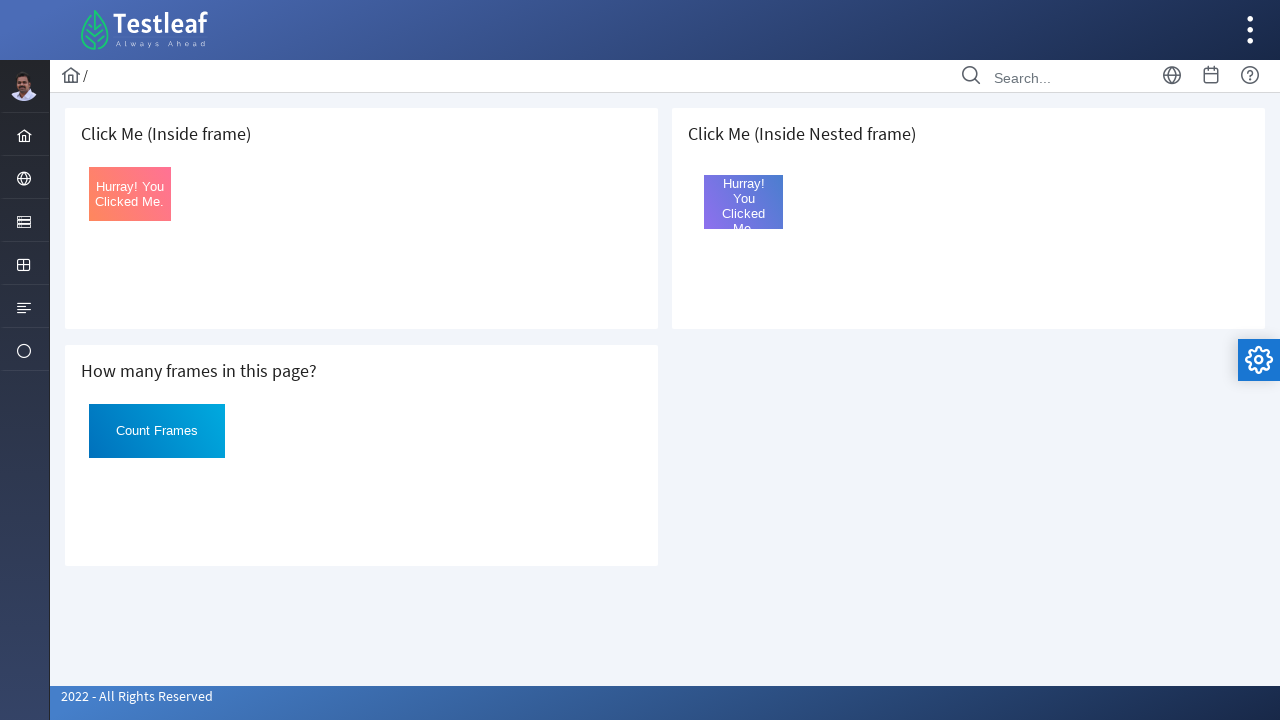

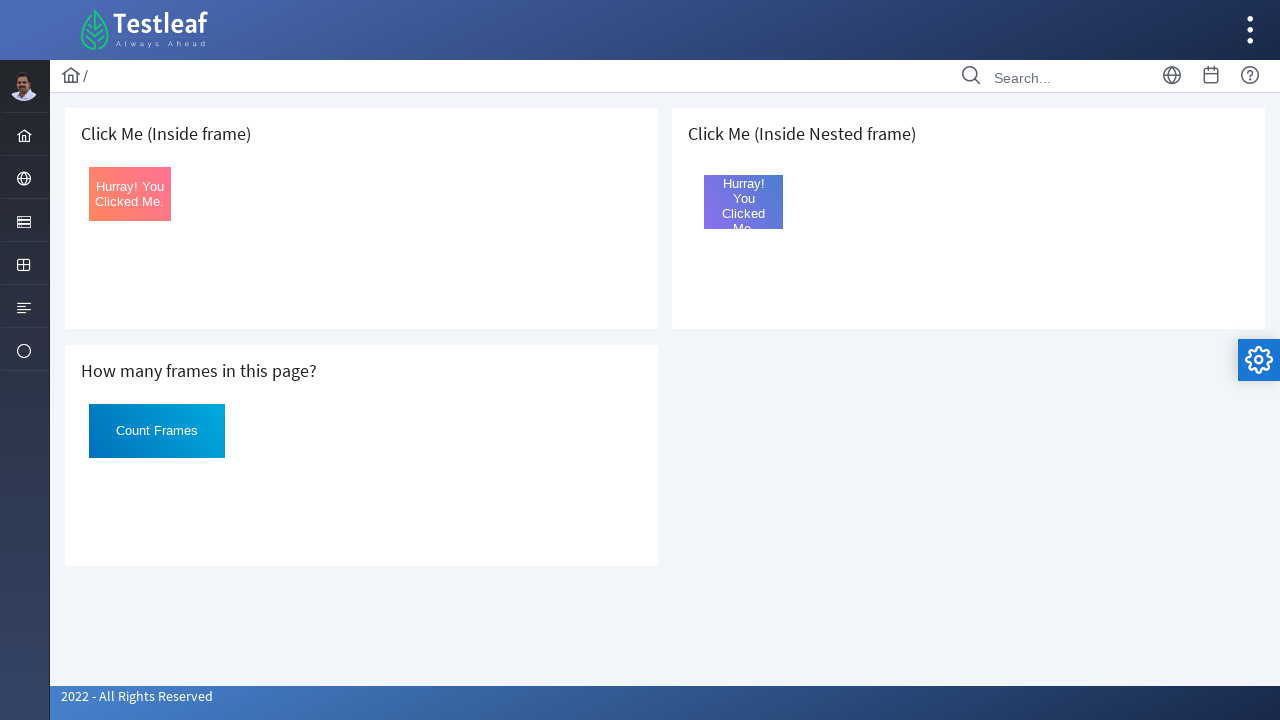